Tests click and hold functionality by selecting multiple consecutive items in a grid

Starting URL: http://jqueryui.com/resources/demos/selectable/display-grid.html

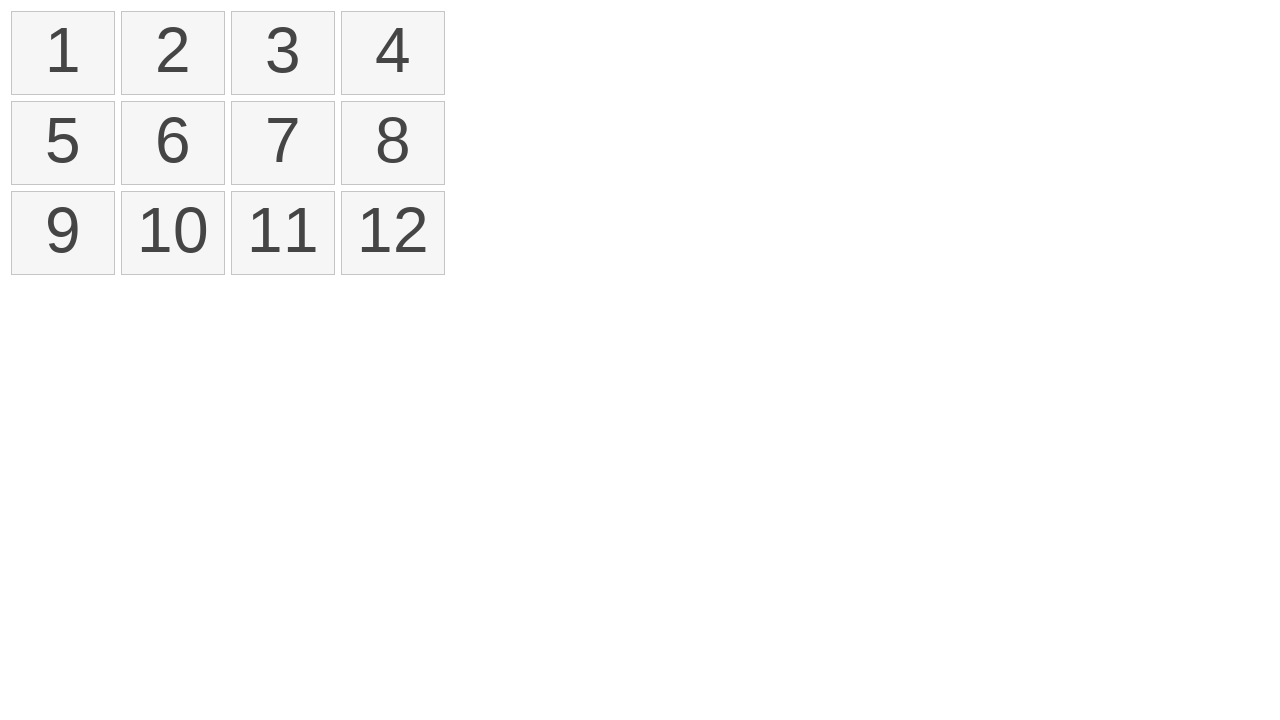

Located all selectable items in the grid
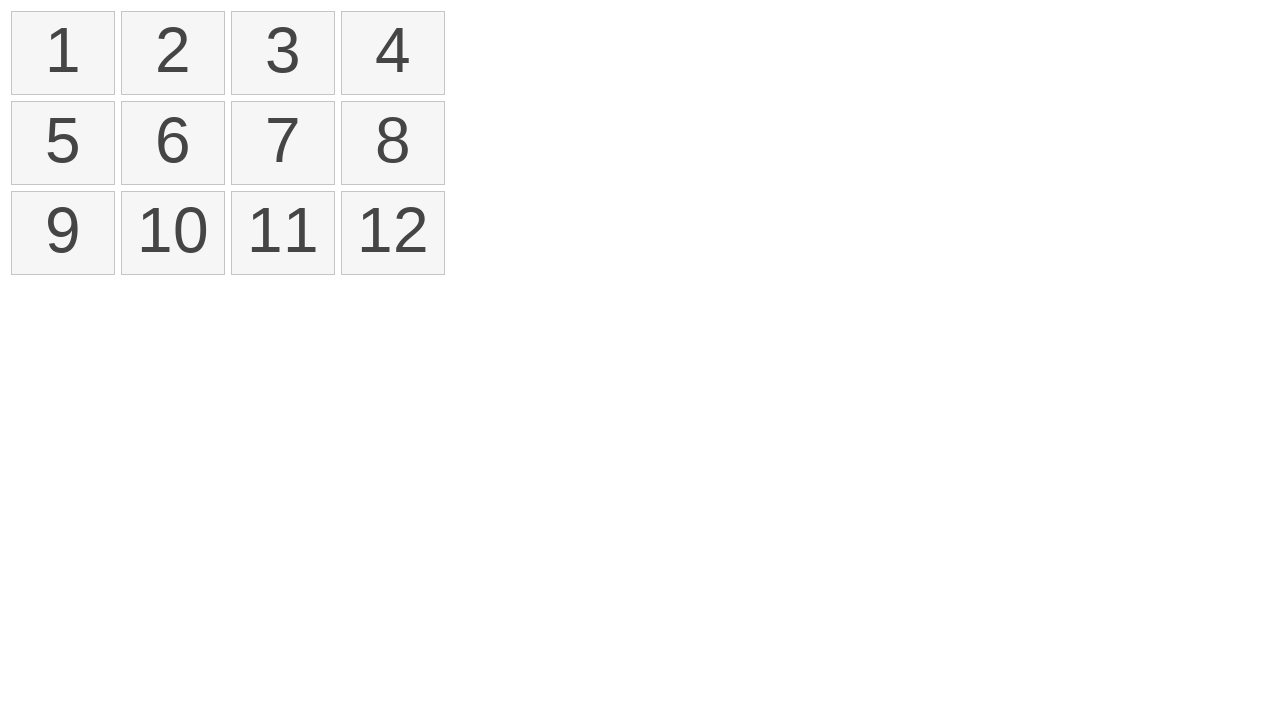

Moved mouse to first item in grid at (16, 16)
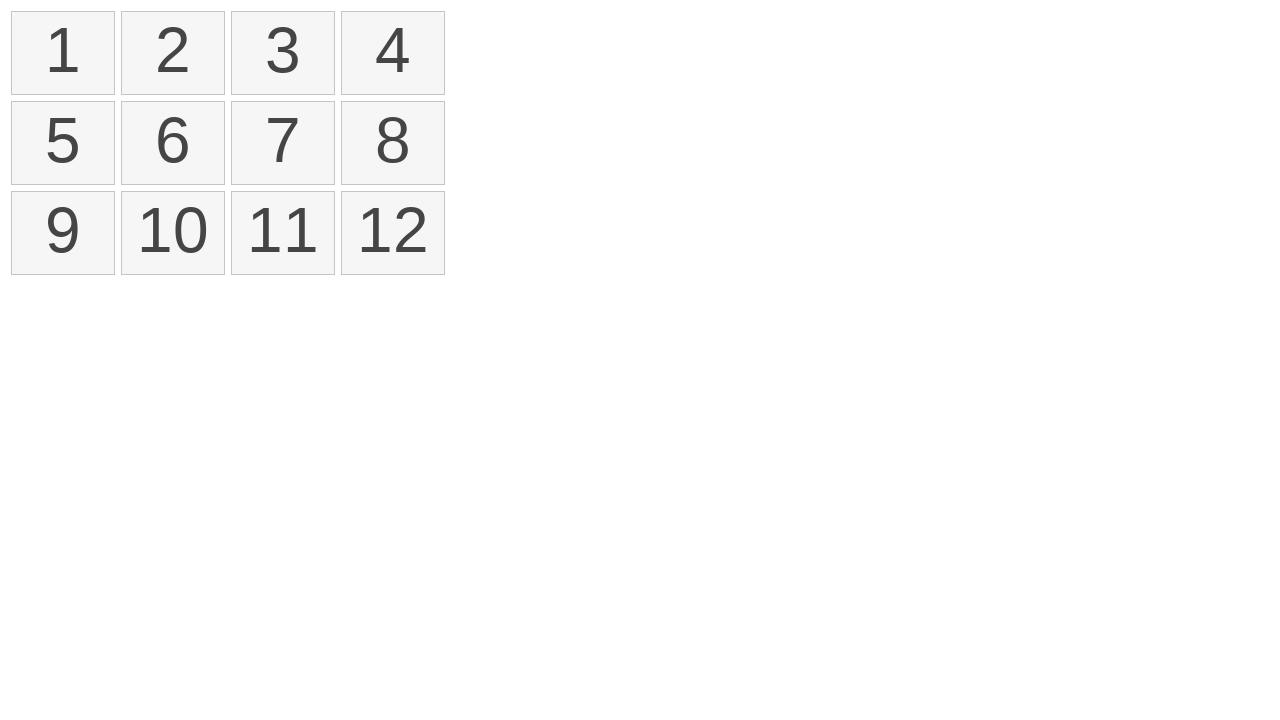

Pressed mouse button down on first item at (16, 16)
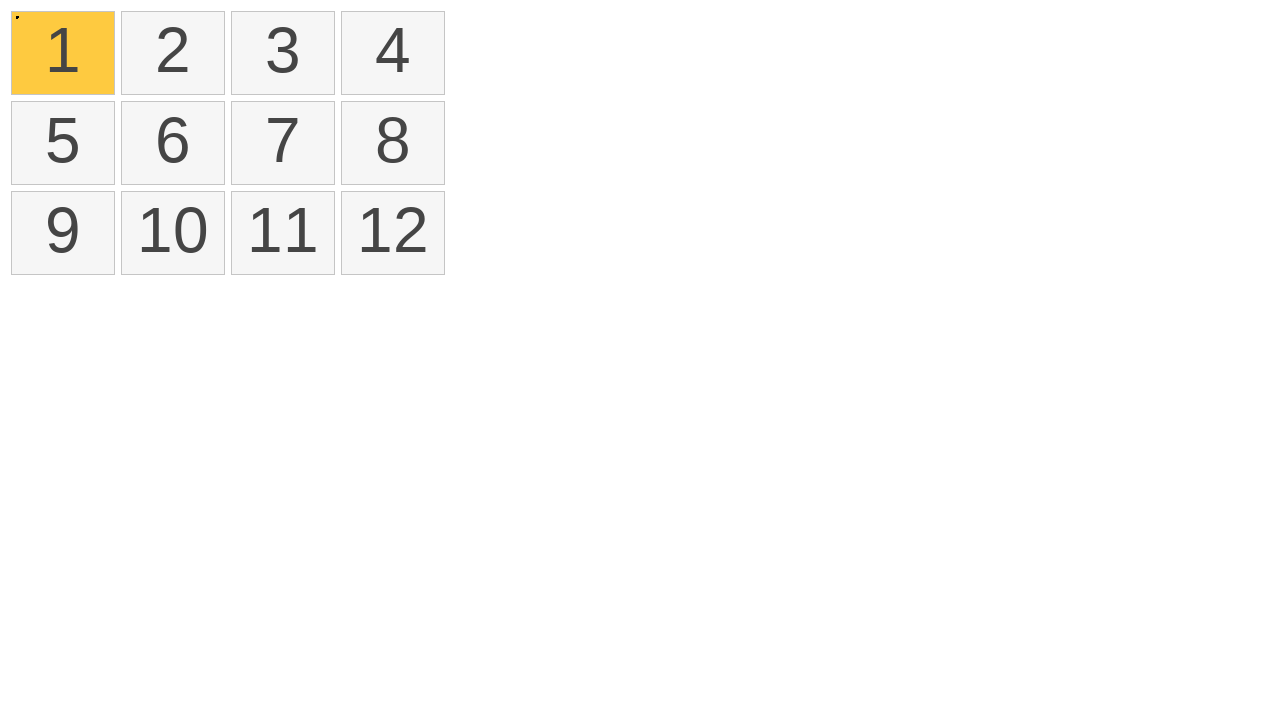

Dragged mouse to fourth item while holding button at (346, 16)
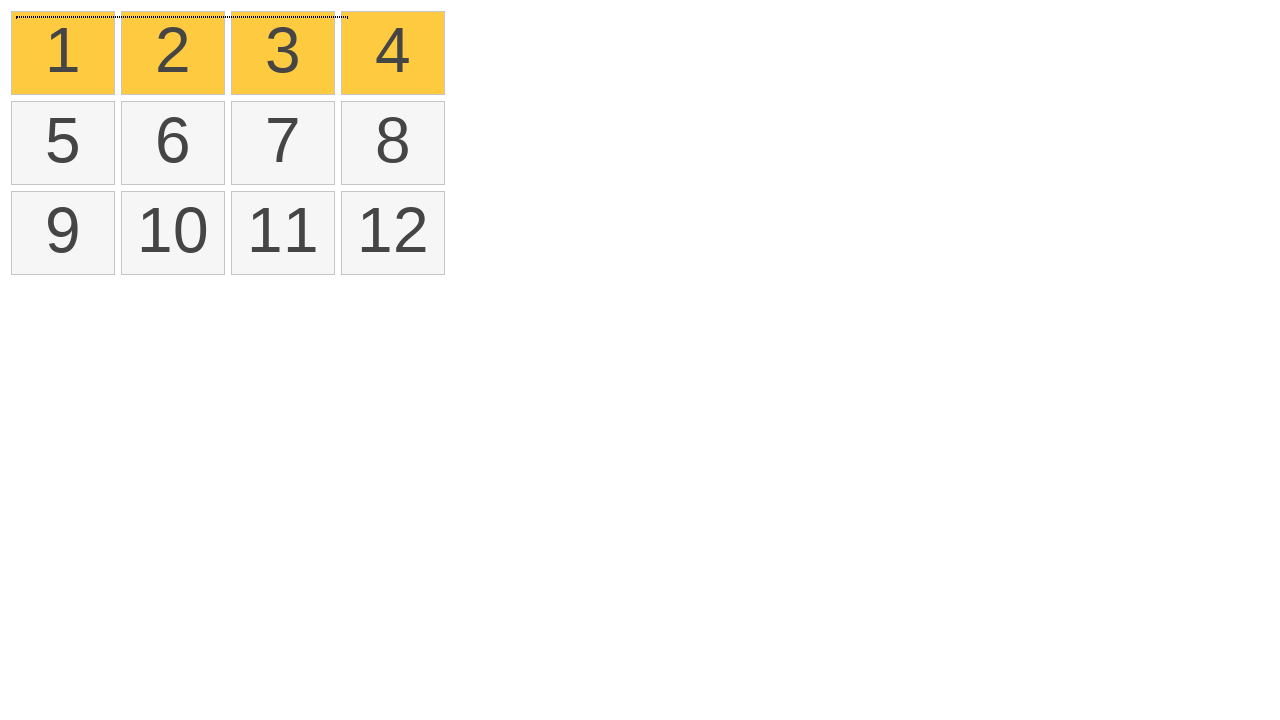

Released mouse button to complete selection at (346, 16)
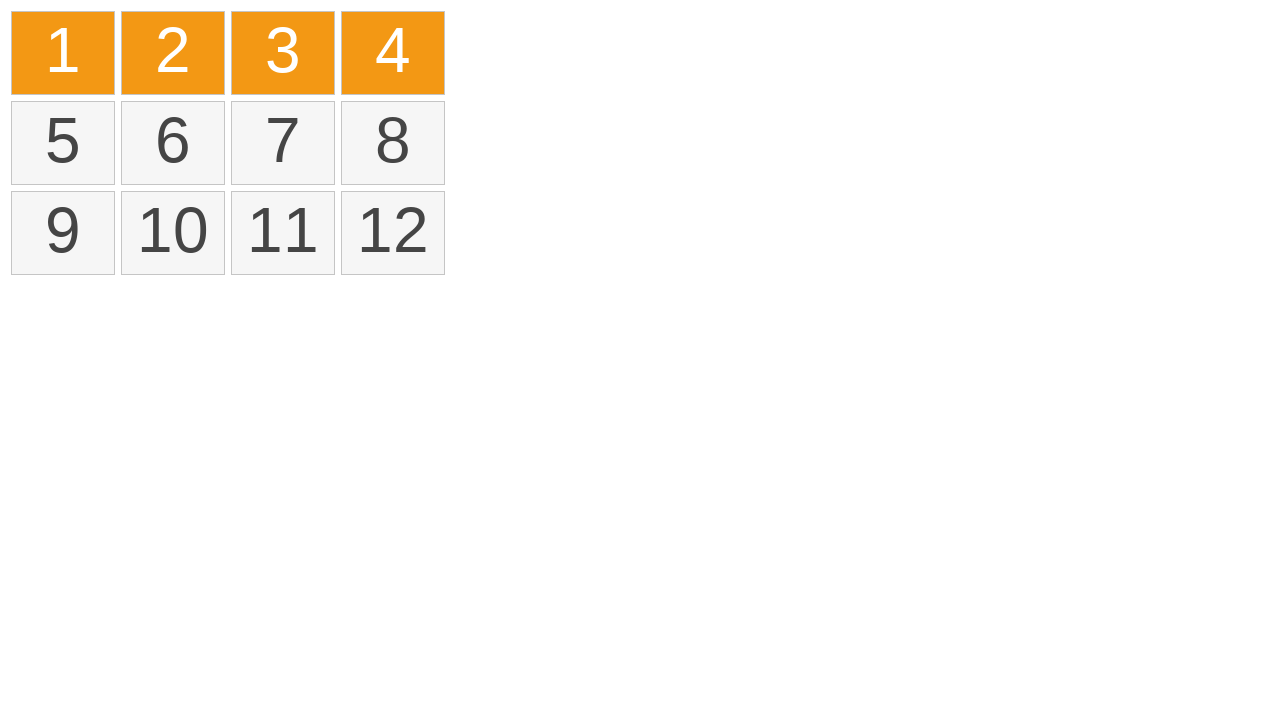

Waited 2 seconds for selection to settle
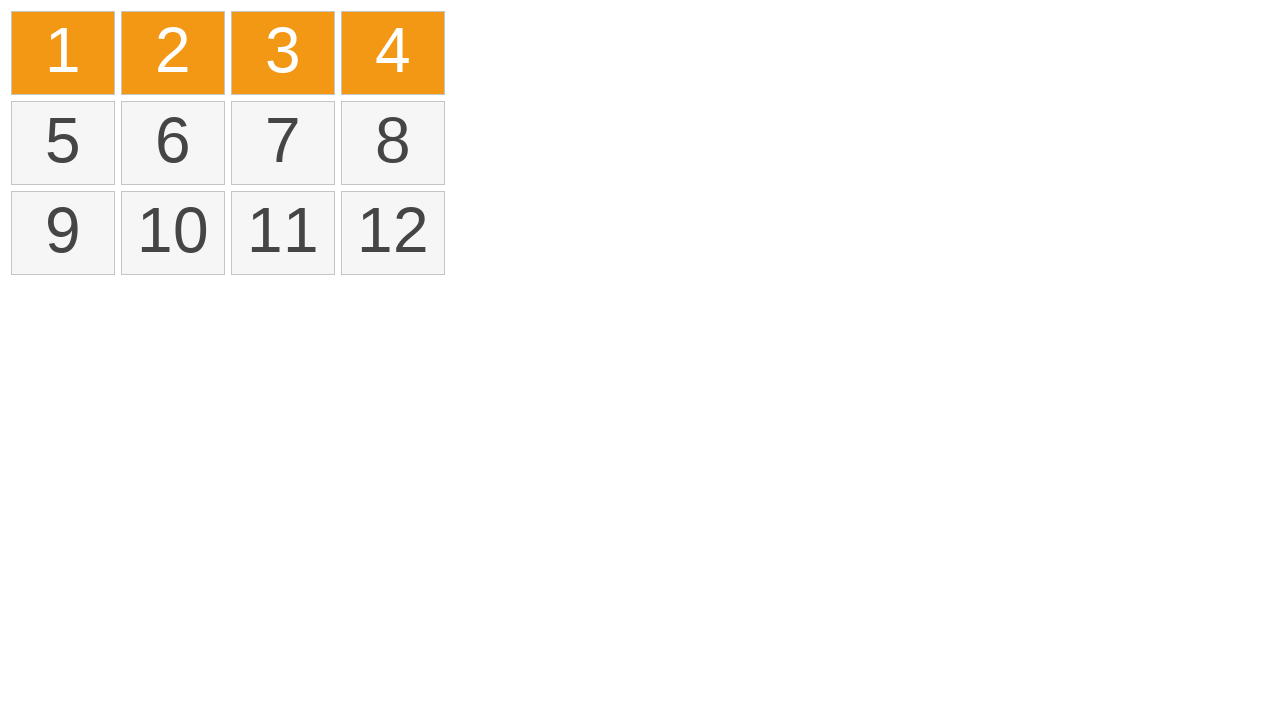

Located all selected items
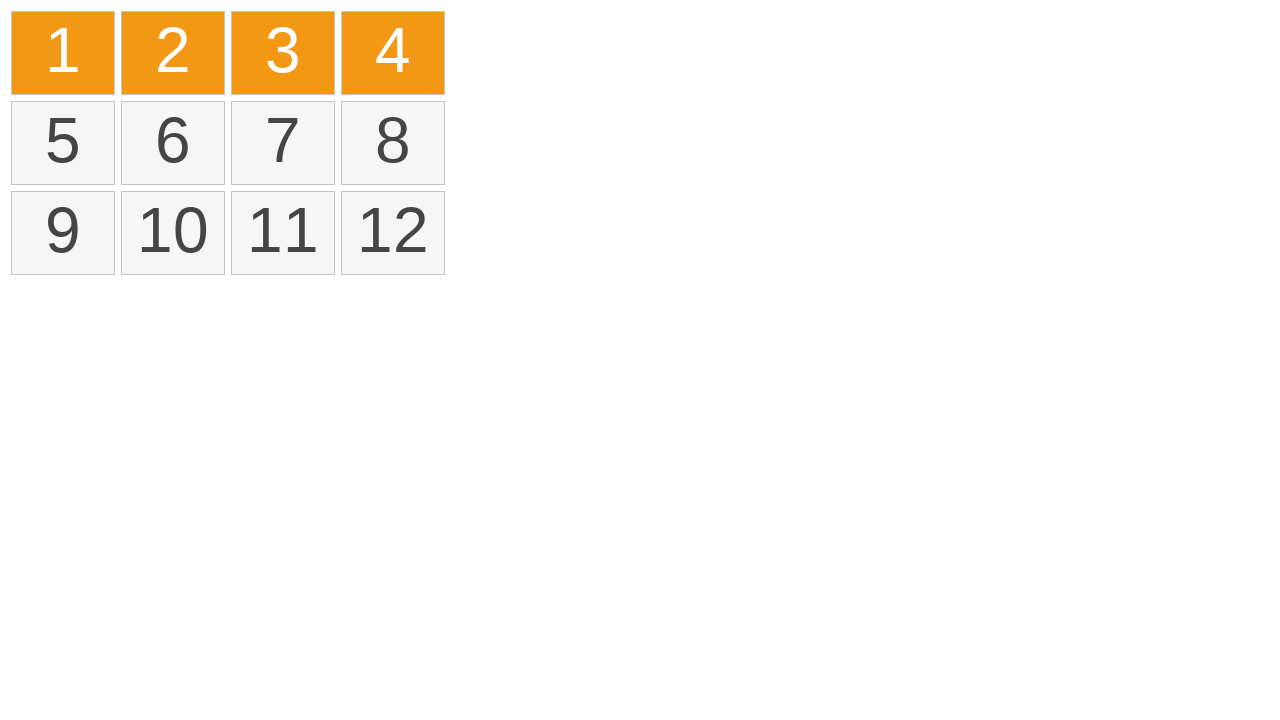

Verified that exactly 4 items are selected
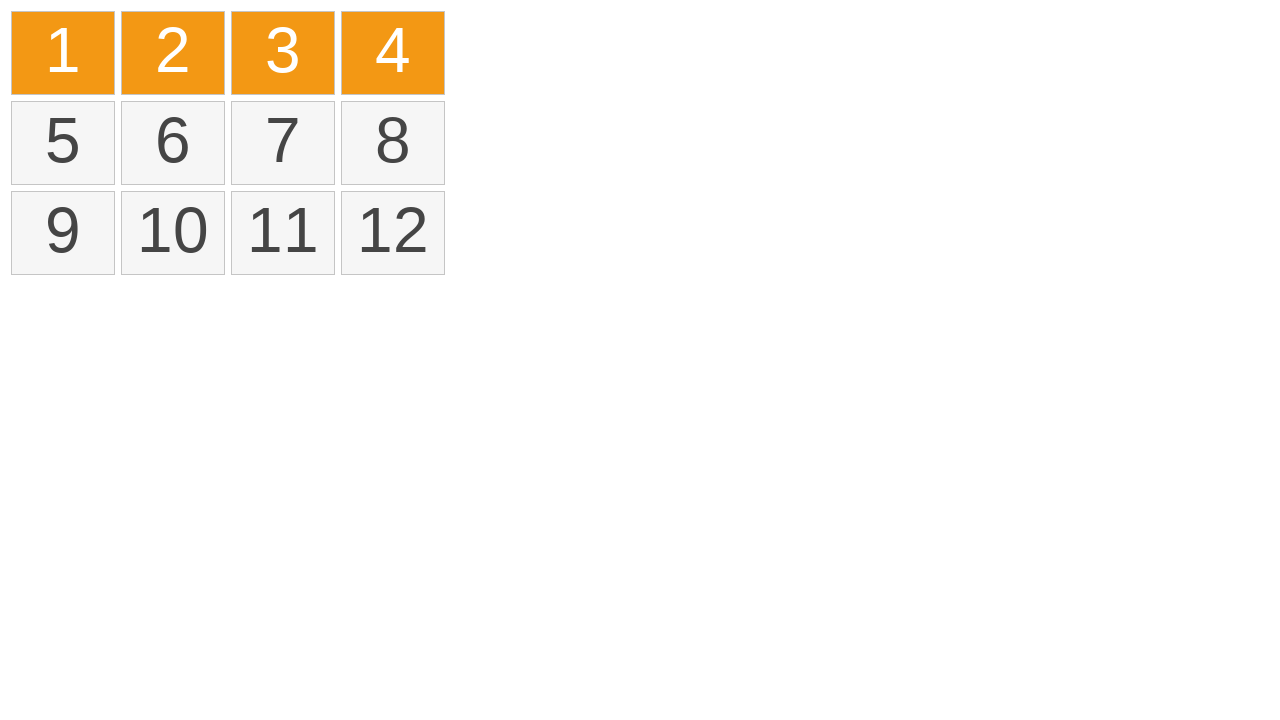

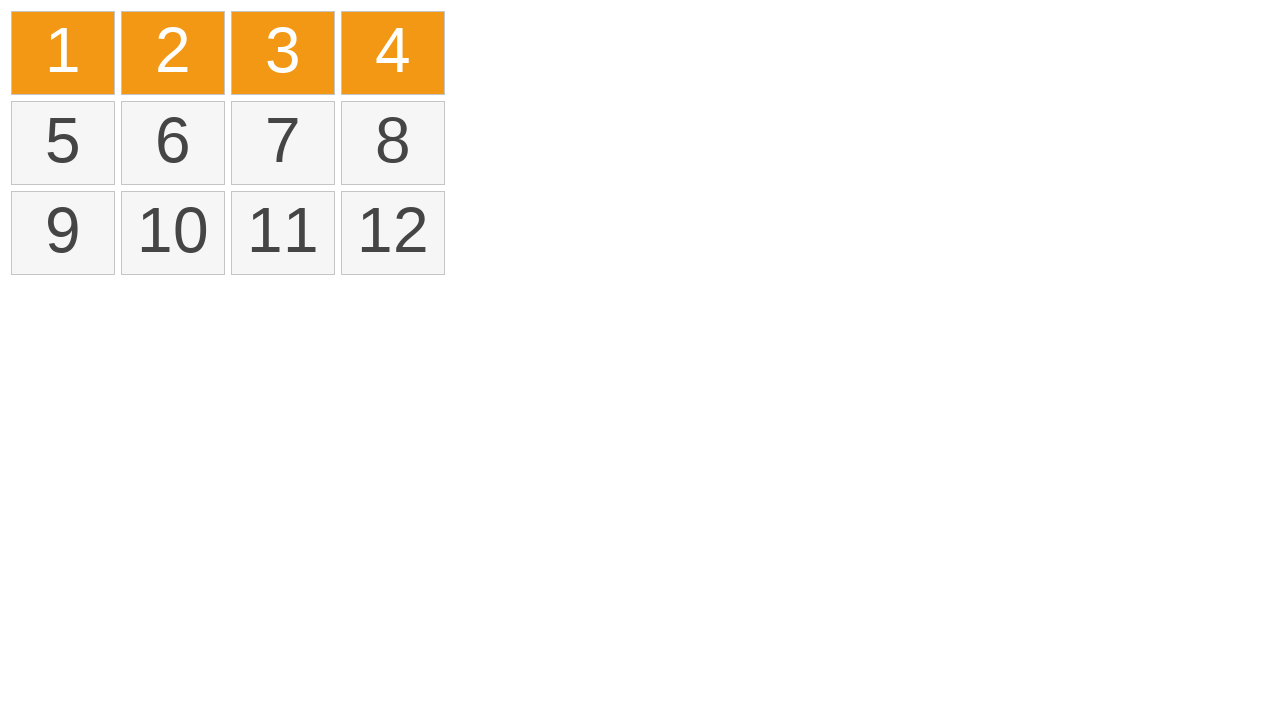